Tests search functionality on Navigator.ba by entering a place name "atlantbh", clicking the search icon, and opening the place from search results.

Starting URL: http://www.navigator.ba/#/categories

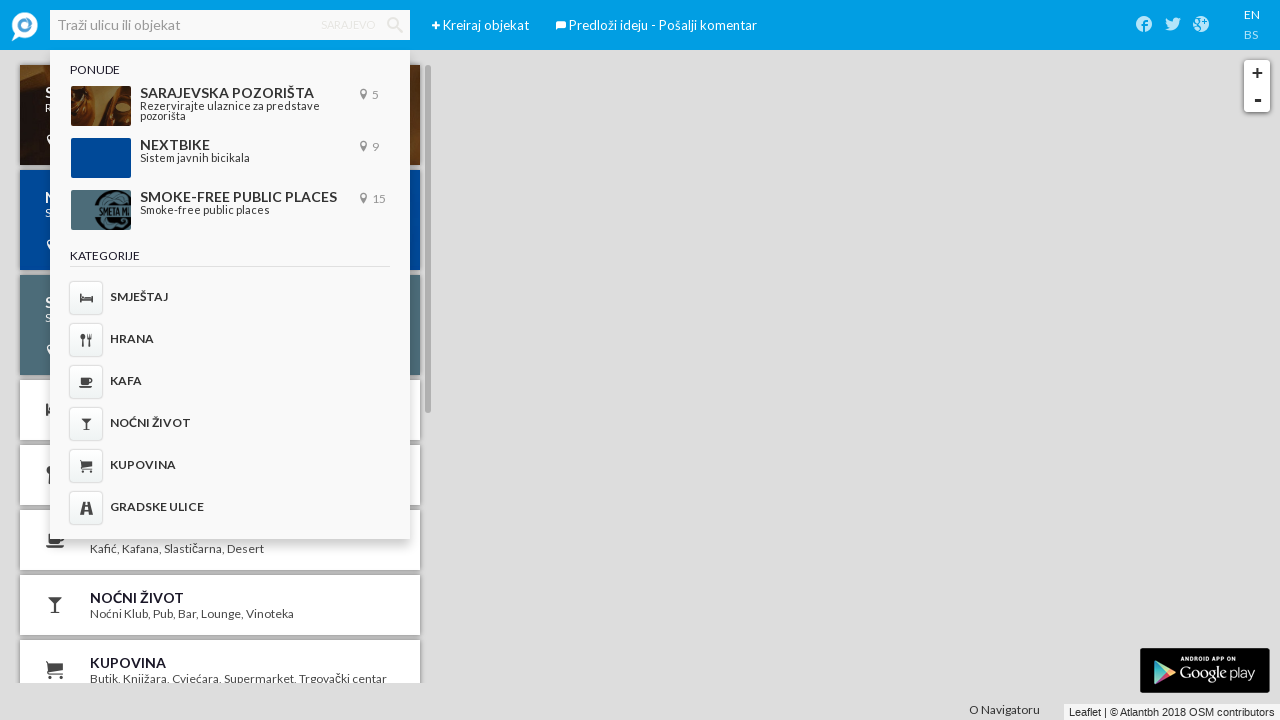

Entered 'atlantbh' in the search field on xpath=//*[@id="ember558"]
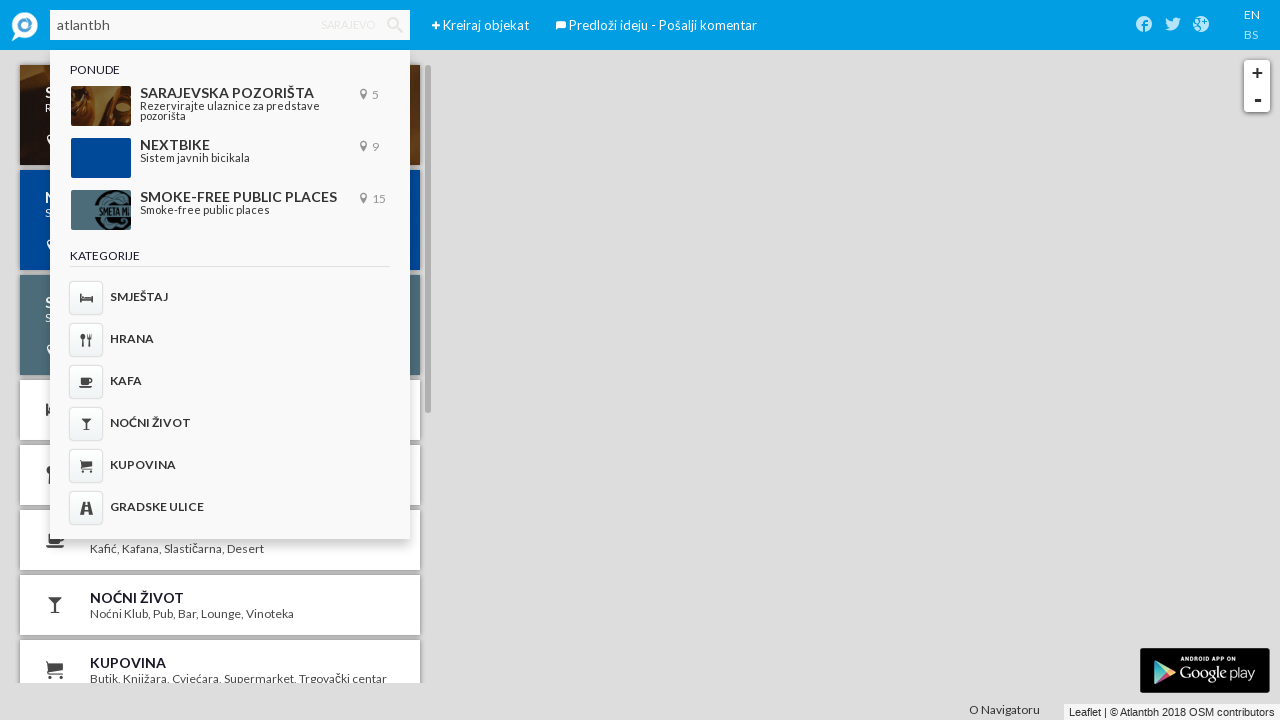

Clicked search icon to initiate search at (395, 25) on xpath=//*[@id="ember549"]/a/span
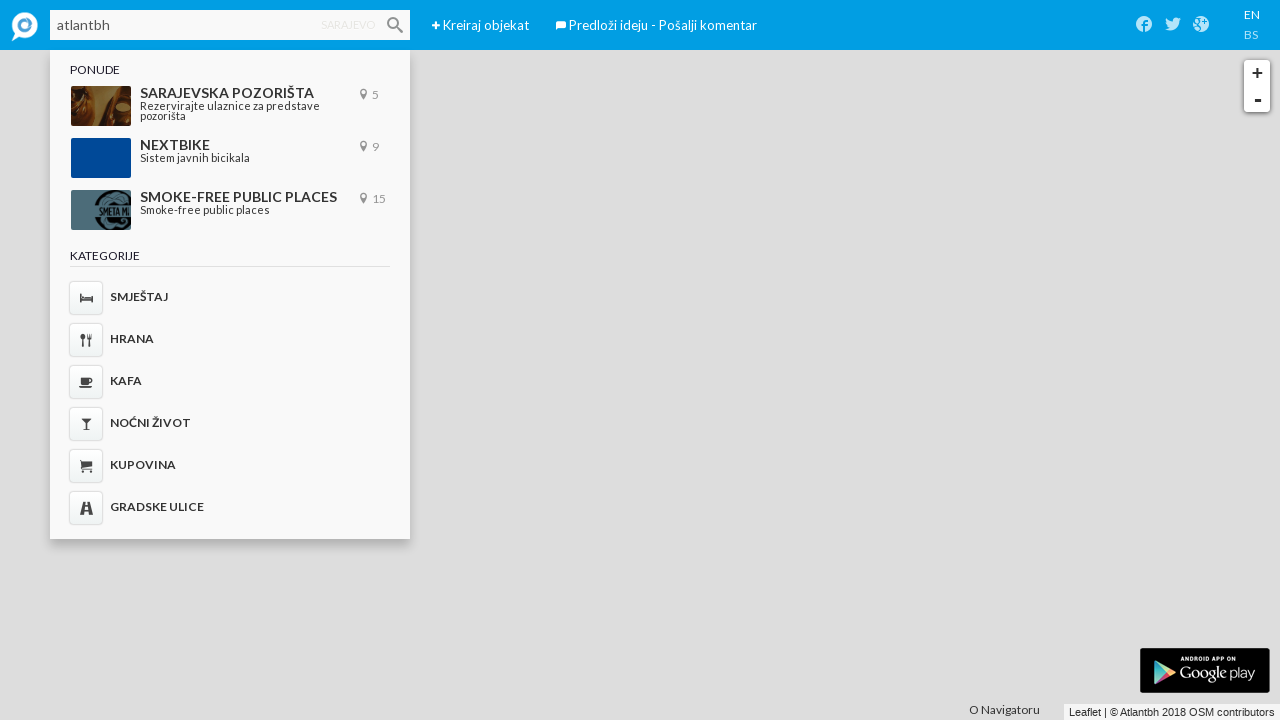

Clicked on 'Atlantbh' place from search results at (155, 89) on [title="Atlantbh"]
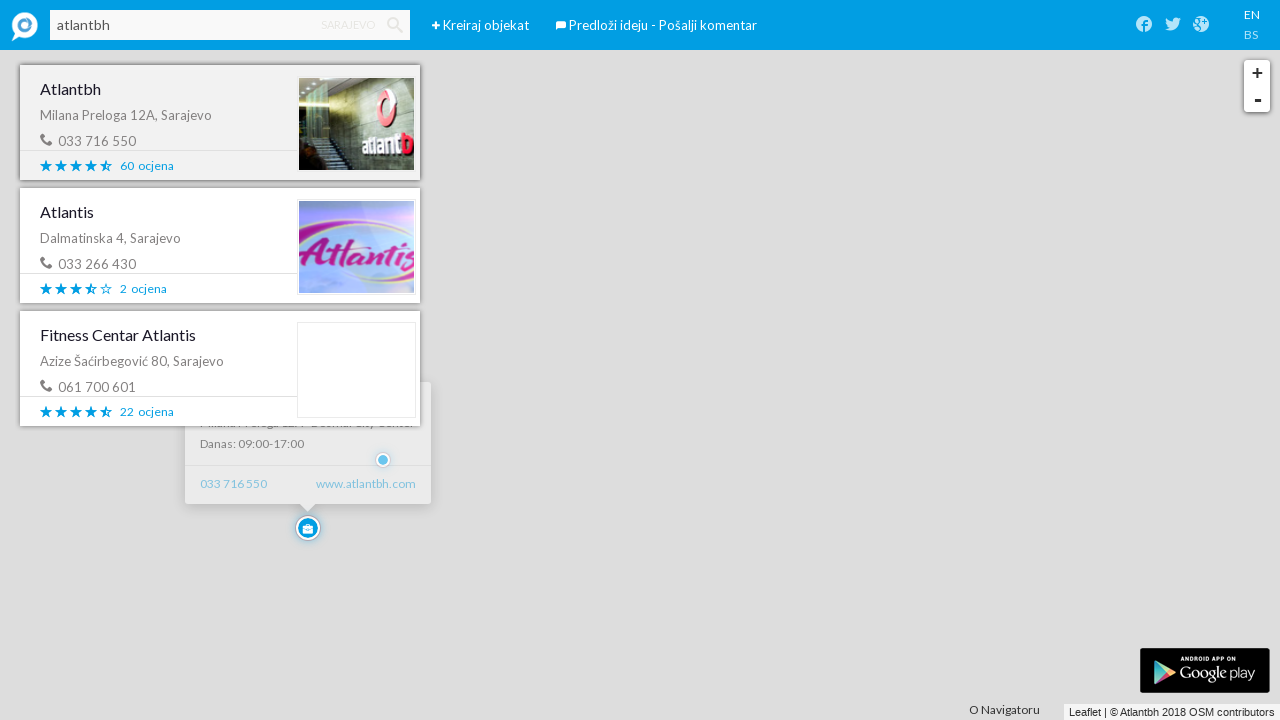

Waited 5 seconds for place details to load
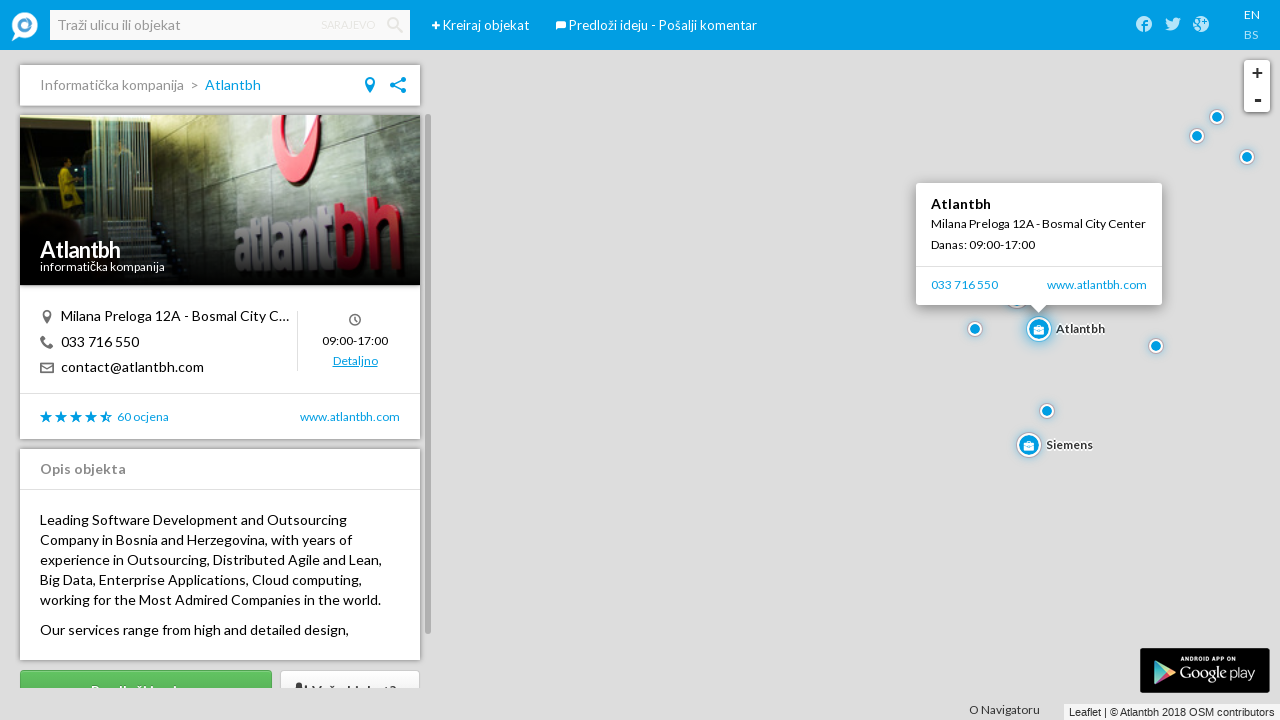

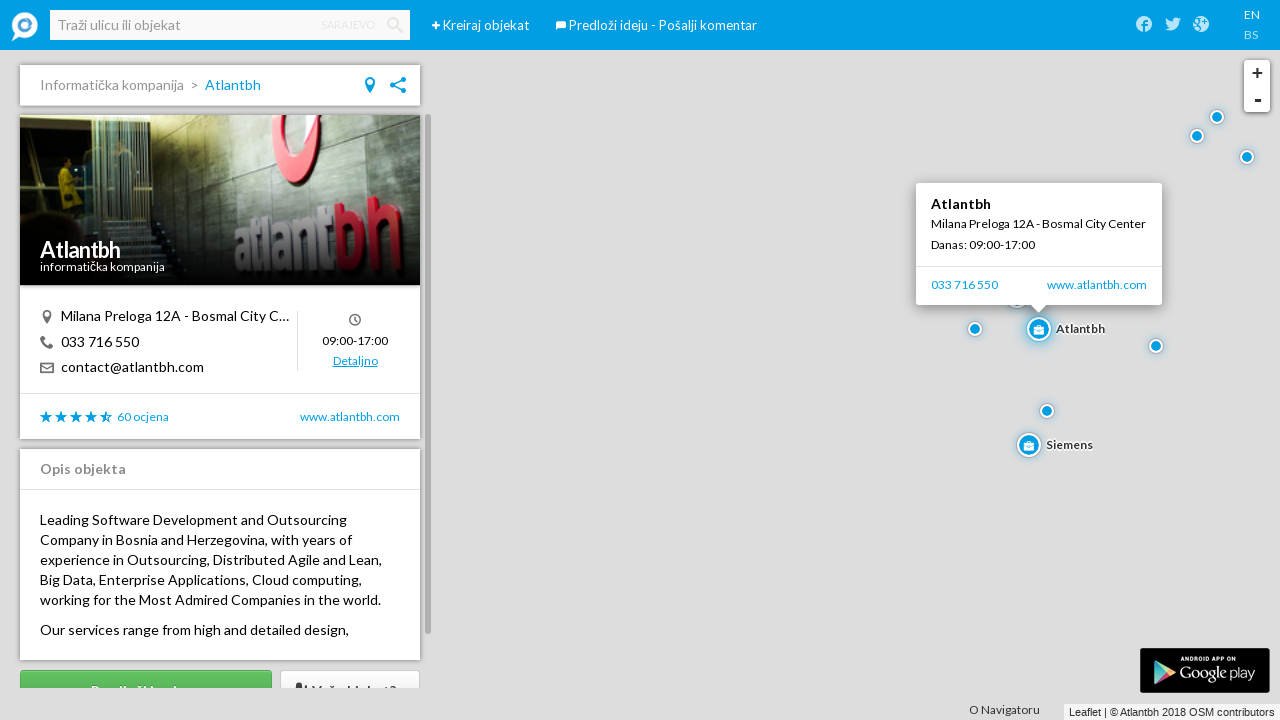